Tests hover functionality on Bluestone jewelry website by hovering over a submenu item under the "Coins" navigation category and verifying the element is accessible.

Starting URL: https://www.bluestone.com/

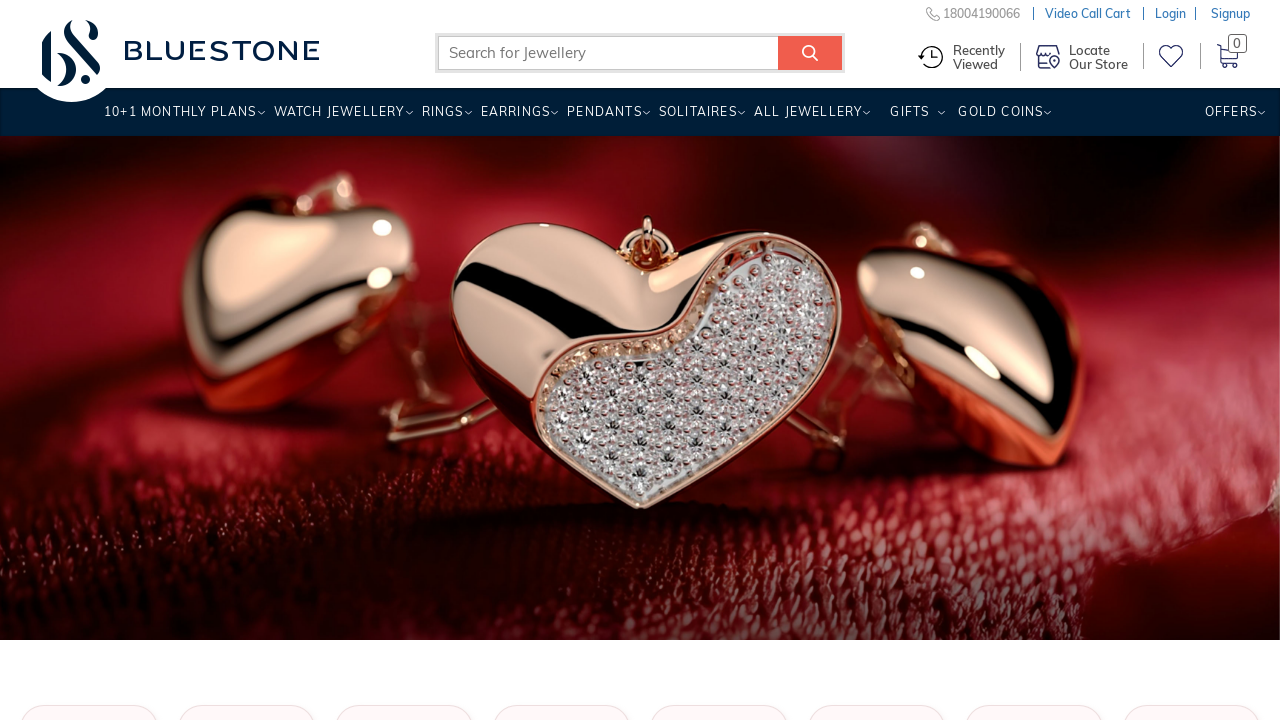

Waited for page to fully load (networkidle)
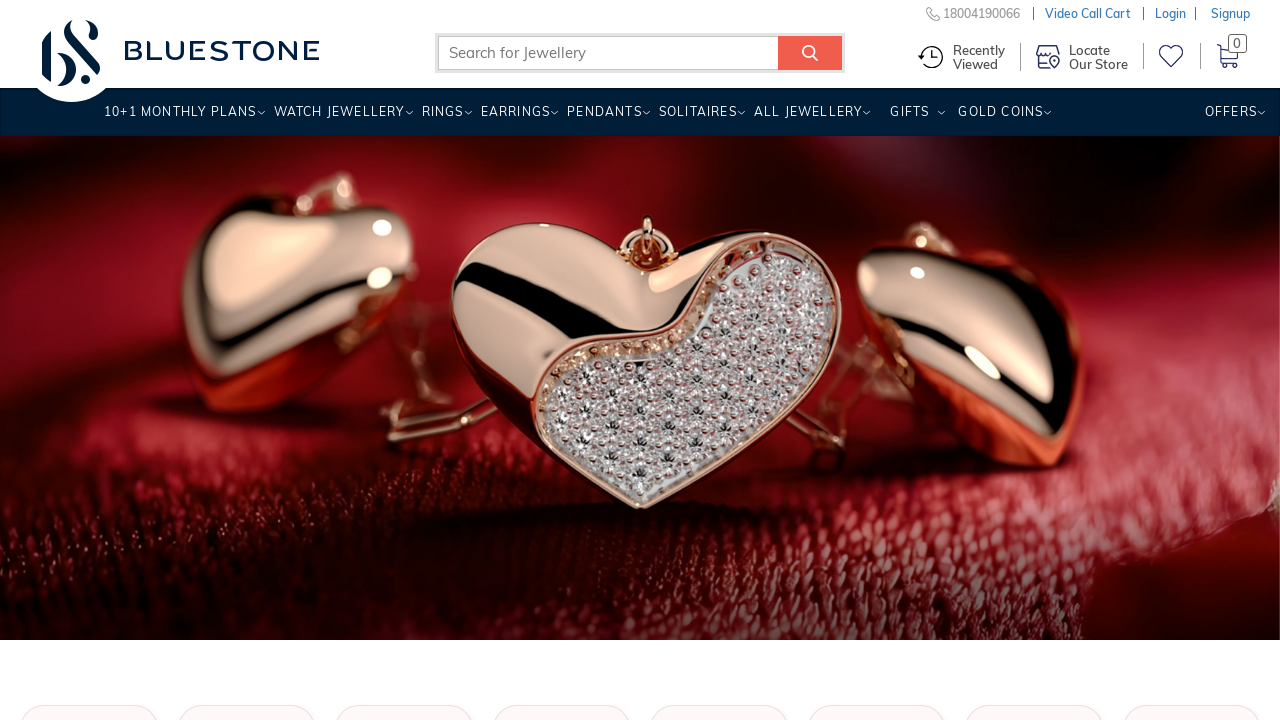

Located the Coins menu item
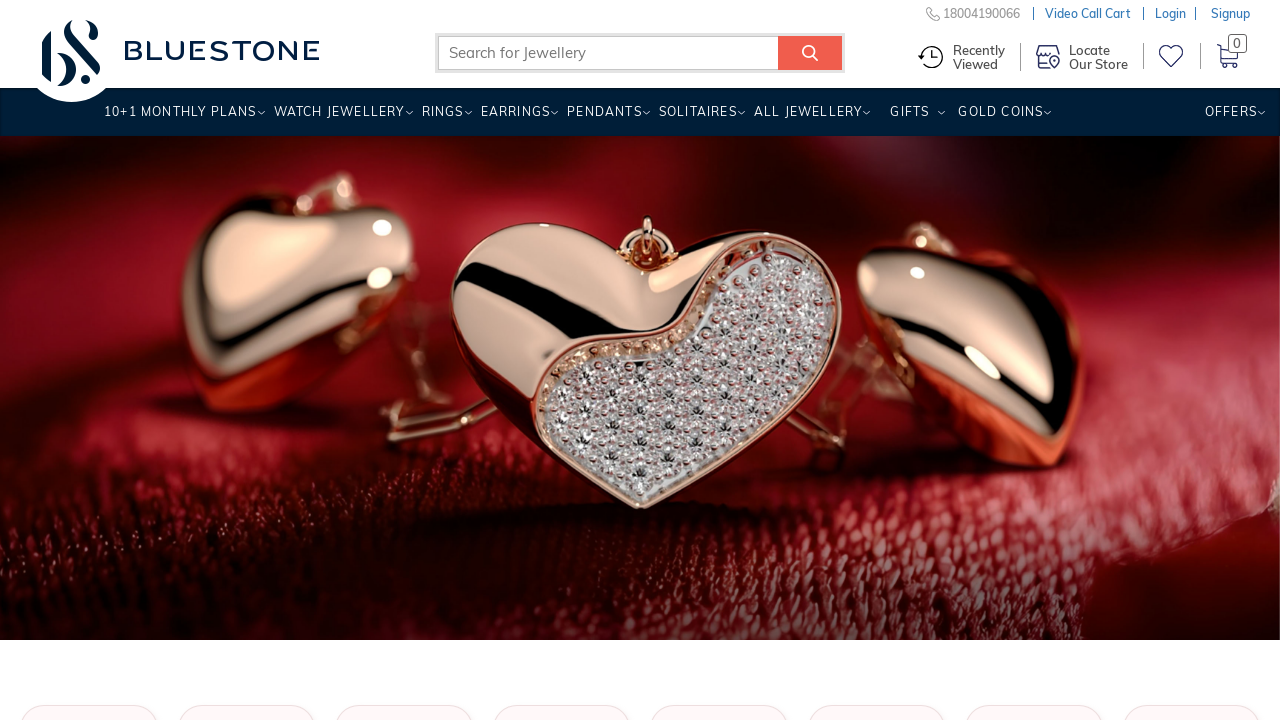

Hovered over the Coins menu item to reveal submenu at (1000, 119) on xpath=//a[contains(.,'Coins ')]/parent::li
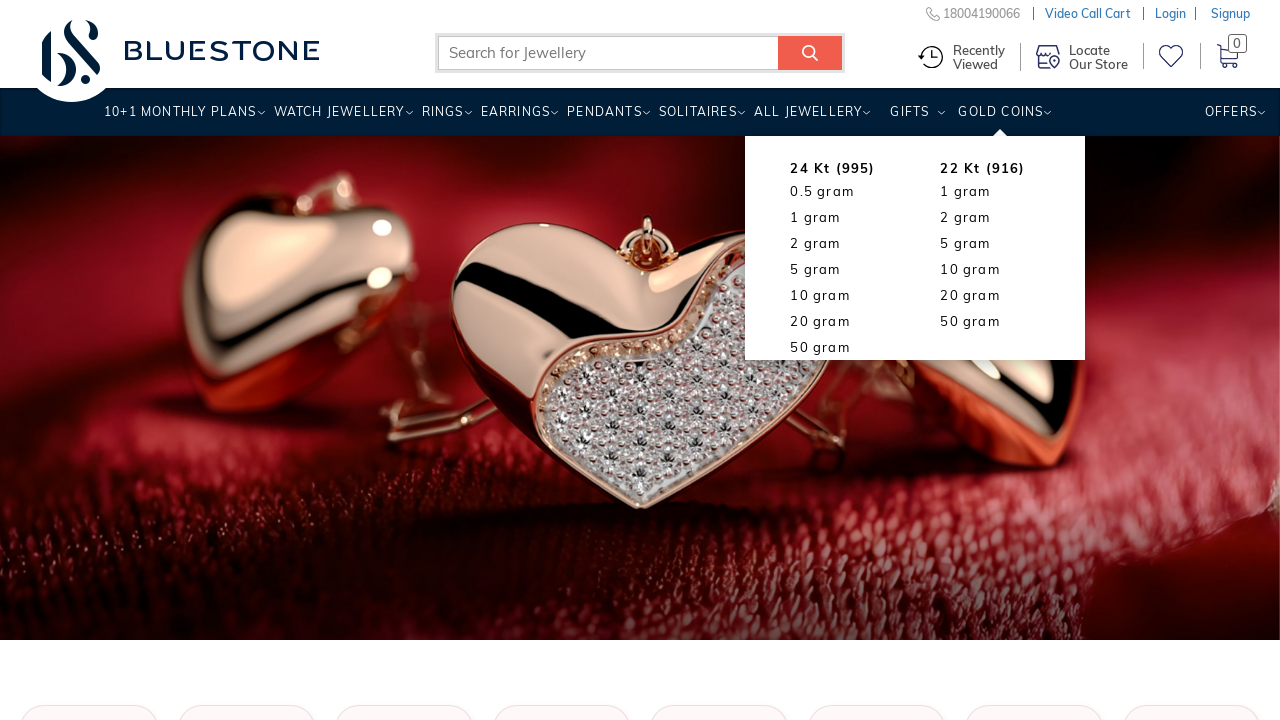

Waited 1 second for submenu to appear
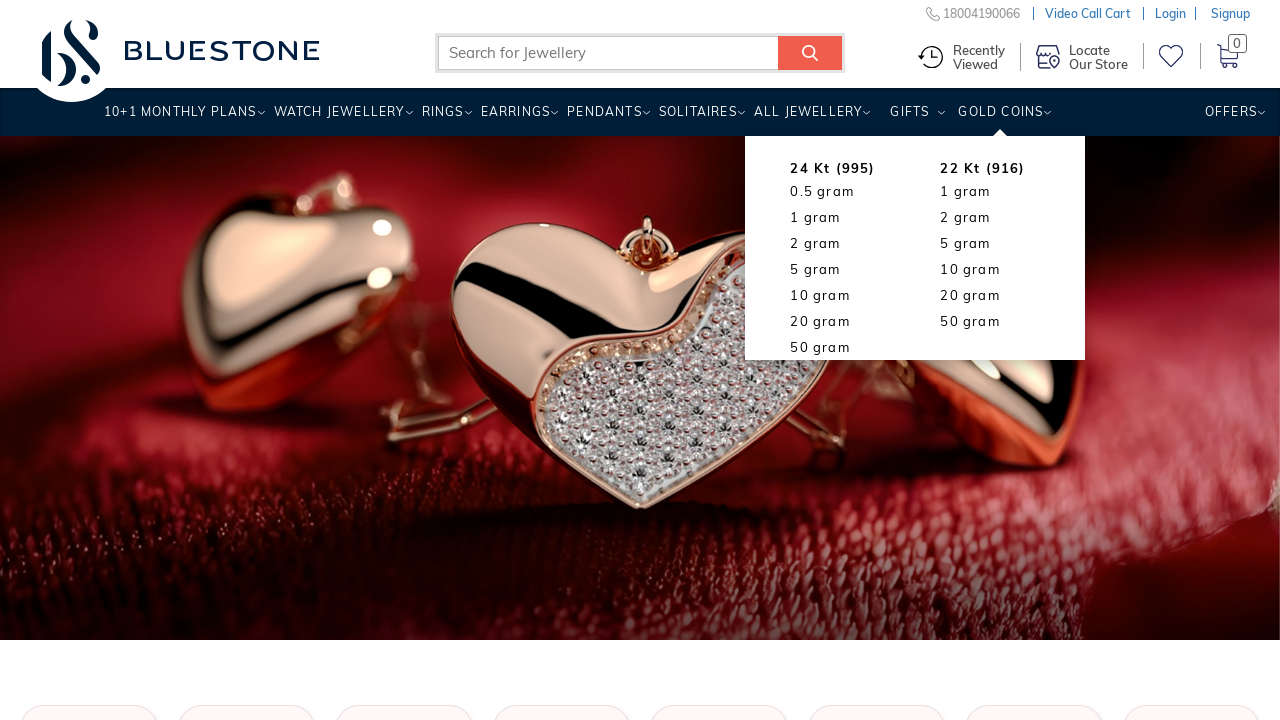

Located the 5th submenu item under Coins
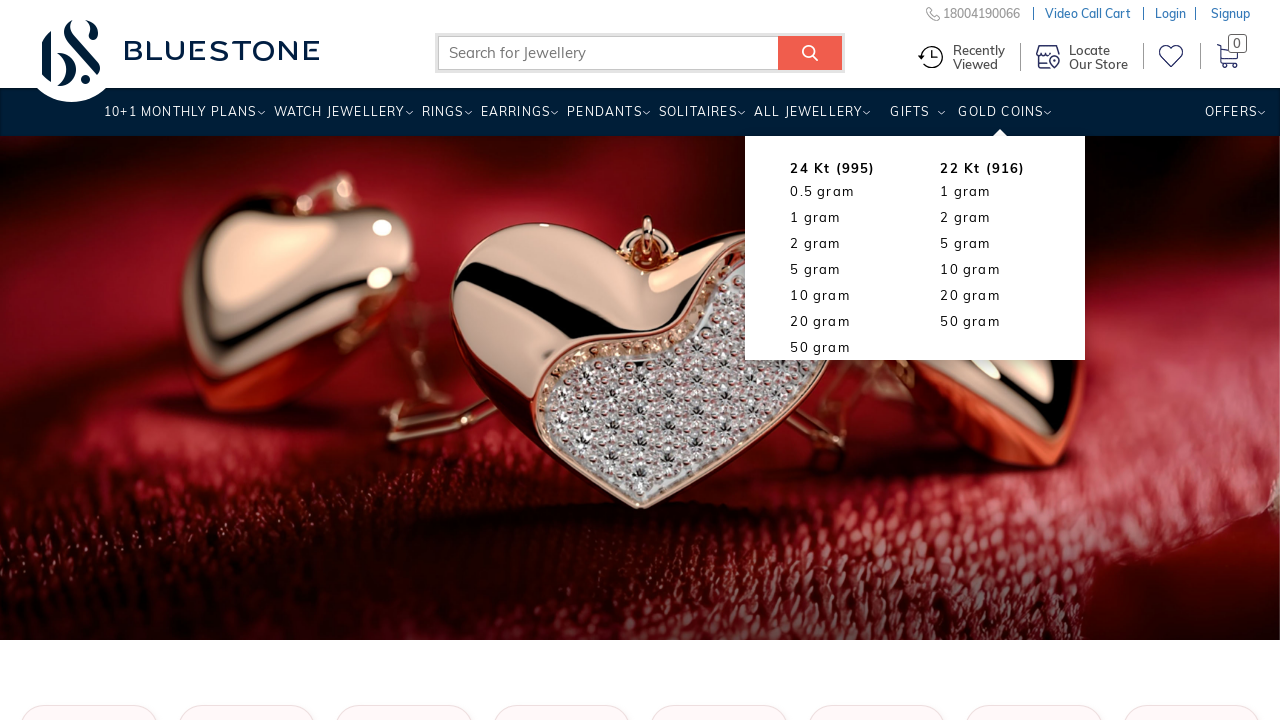

Hovered over the 5th submenu item under Coins at (860, 269) on xpath=//a[contains(.,'Coins ')]/parent::li/descendant::li[5]
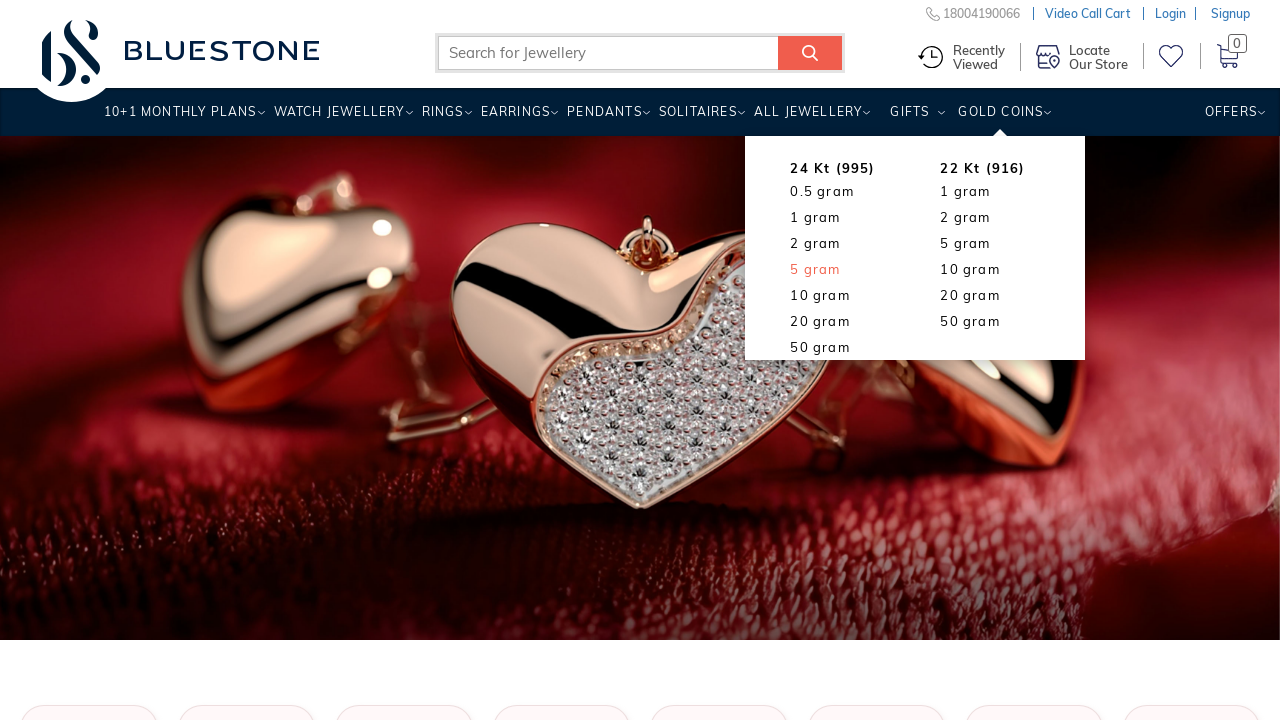

Verified the 5th submenu item is visible and accessible
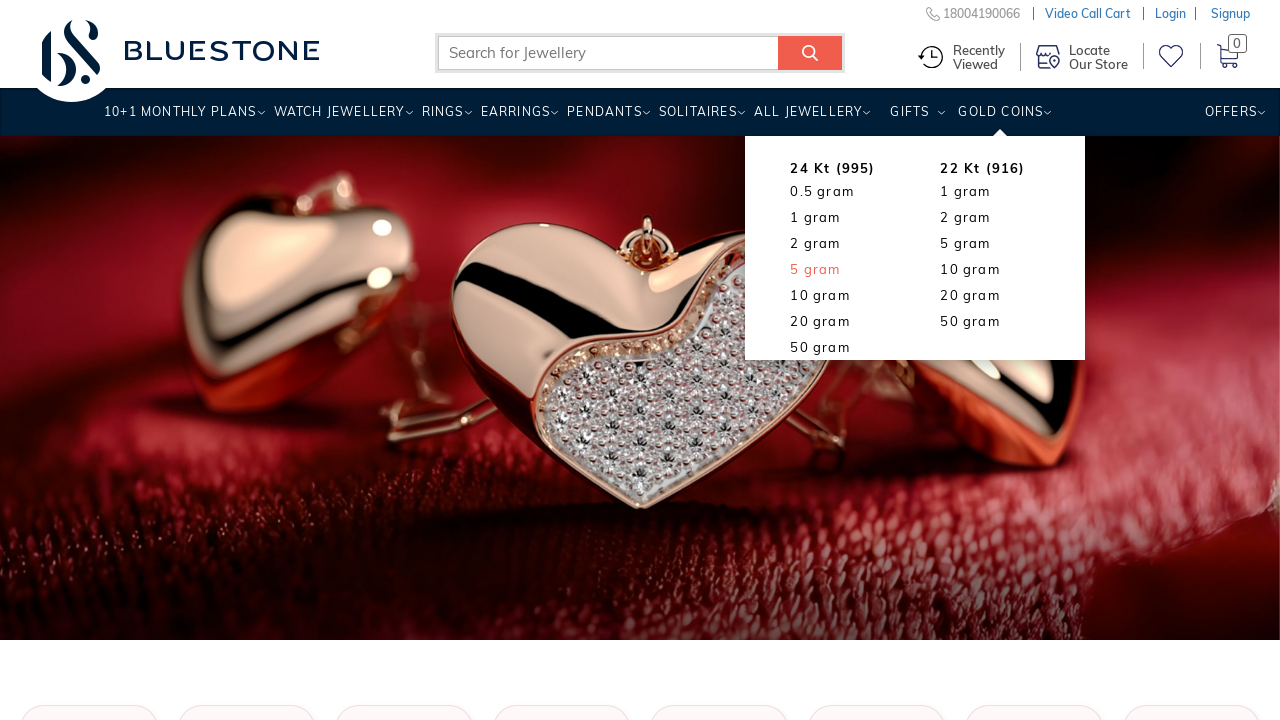

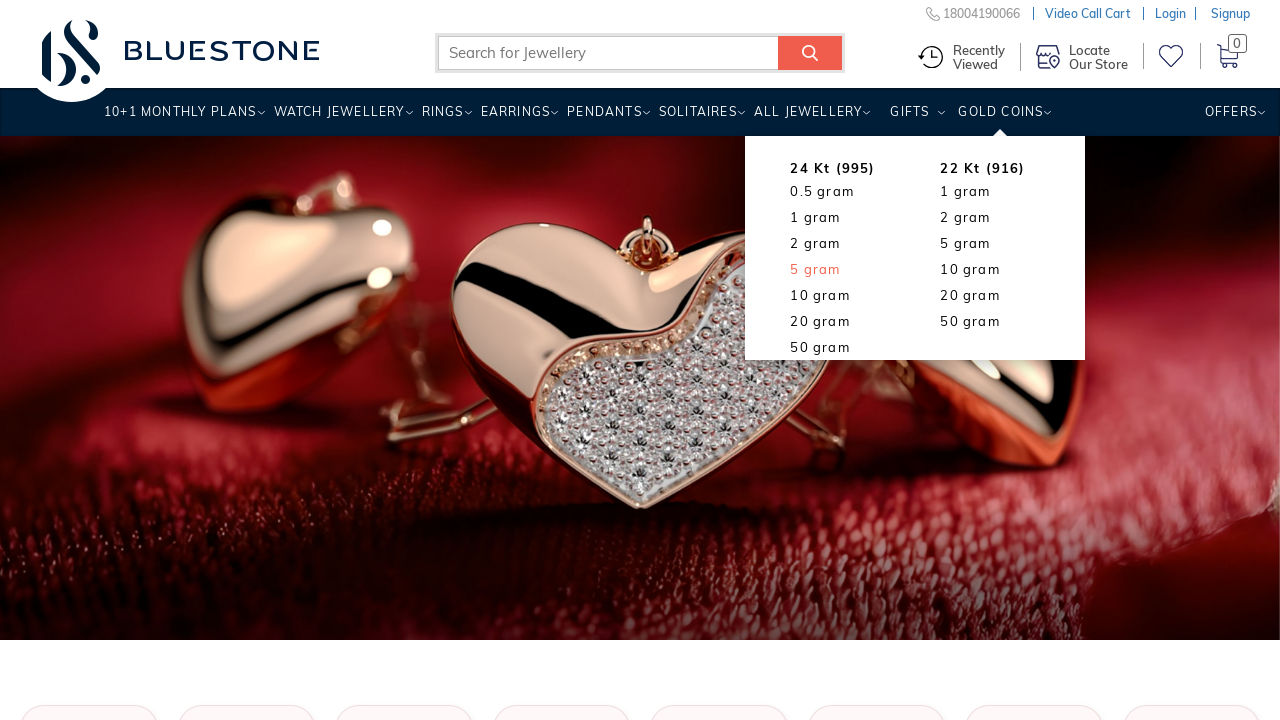